Tests website search by clicking the search icon and entering a search term

Starting URL: http://www.flinders.edu.au

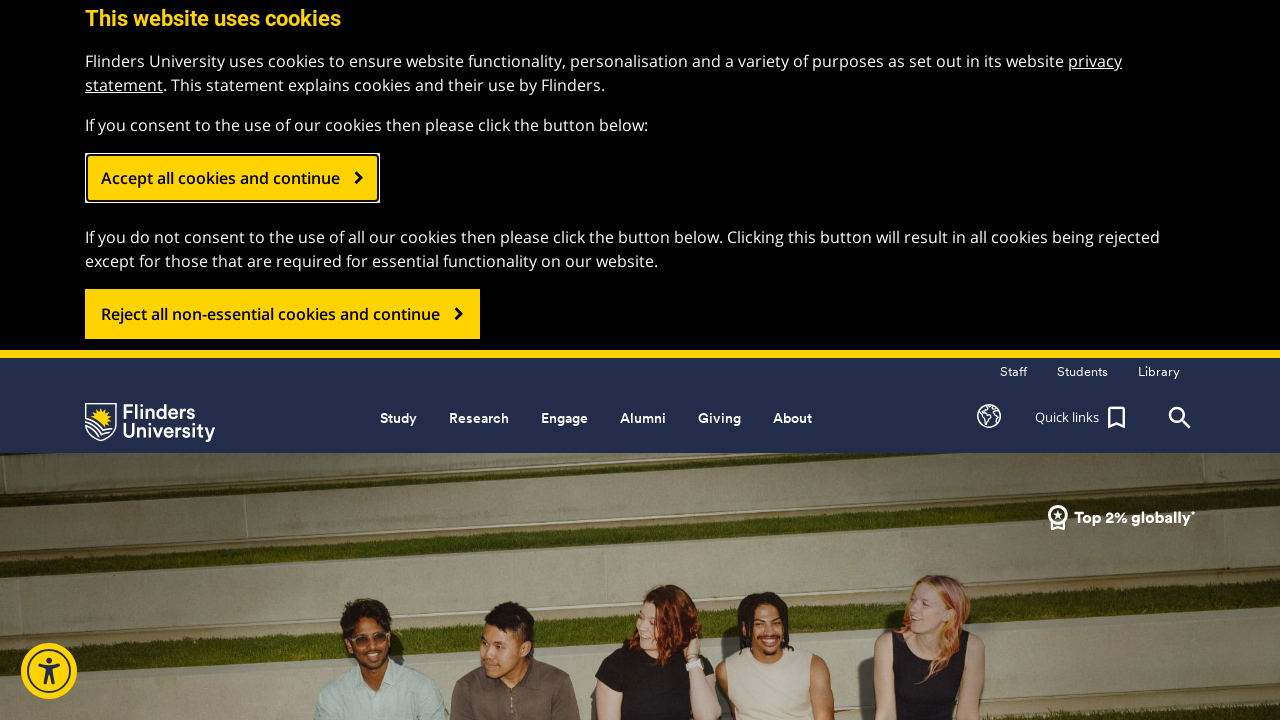

Clicked search icon in header at (1180, 418) on .header_search_top
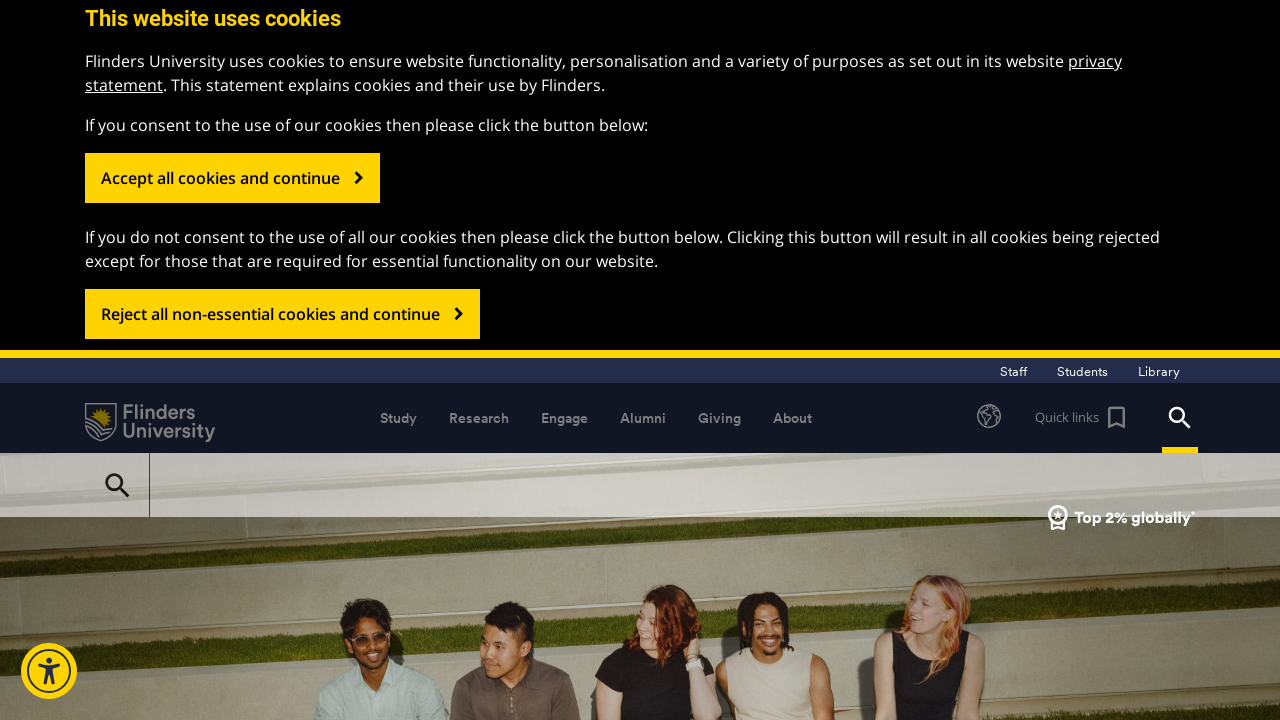

Entered 'Psychology' in search field on #gsc-i-id1
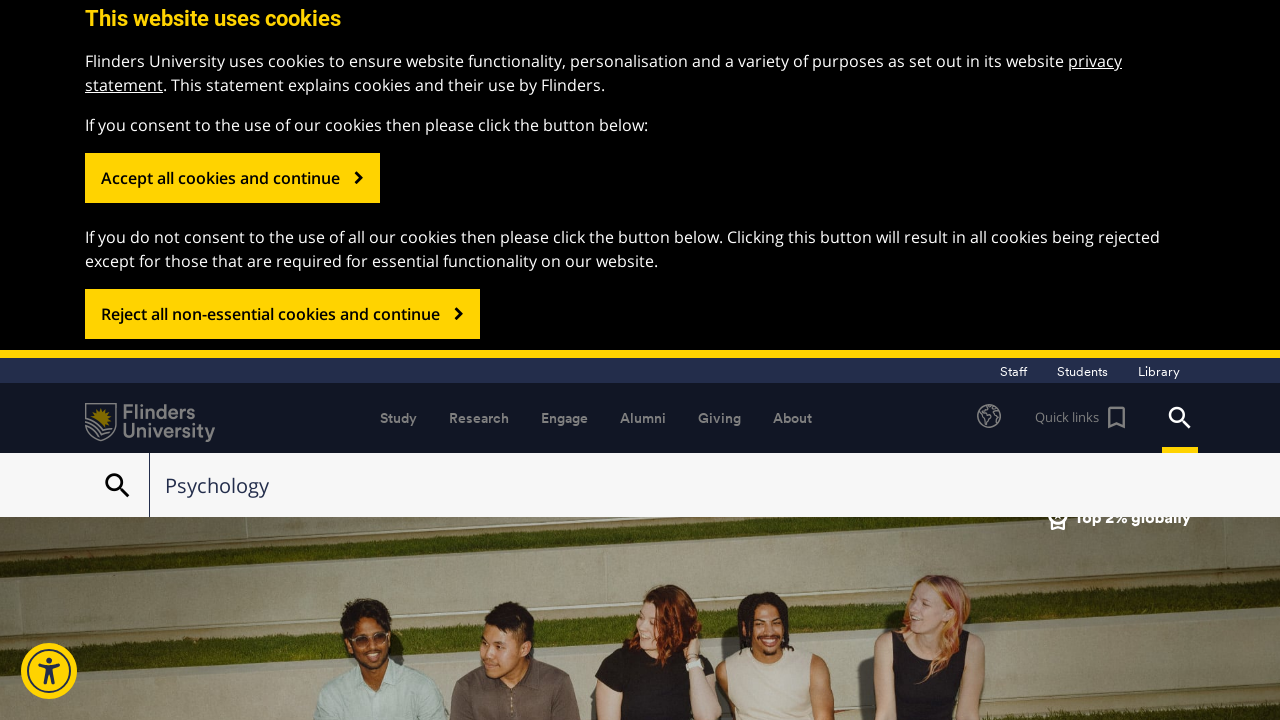

Pressed Enter to submit search query on #gsc-i-id1
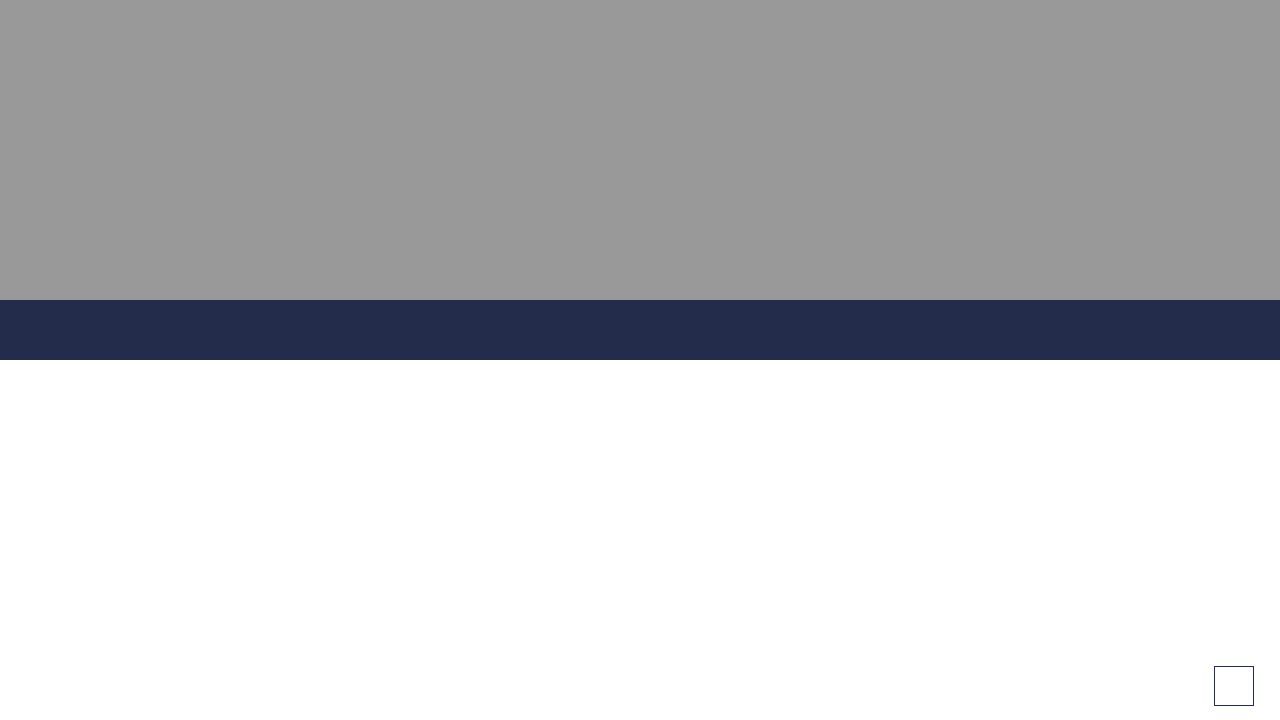

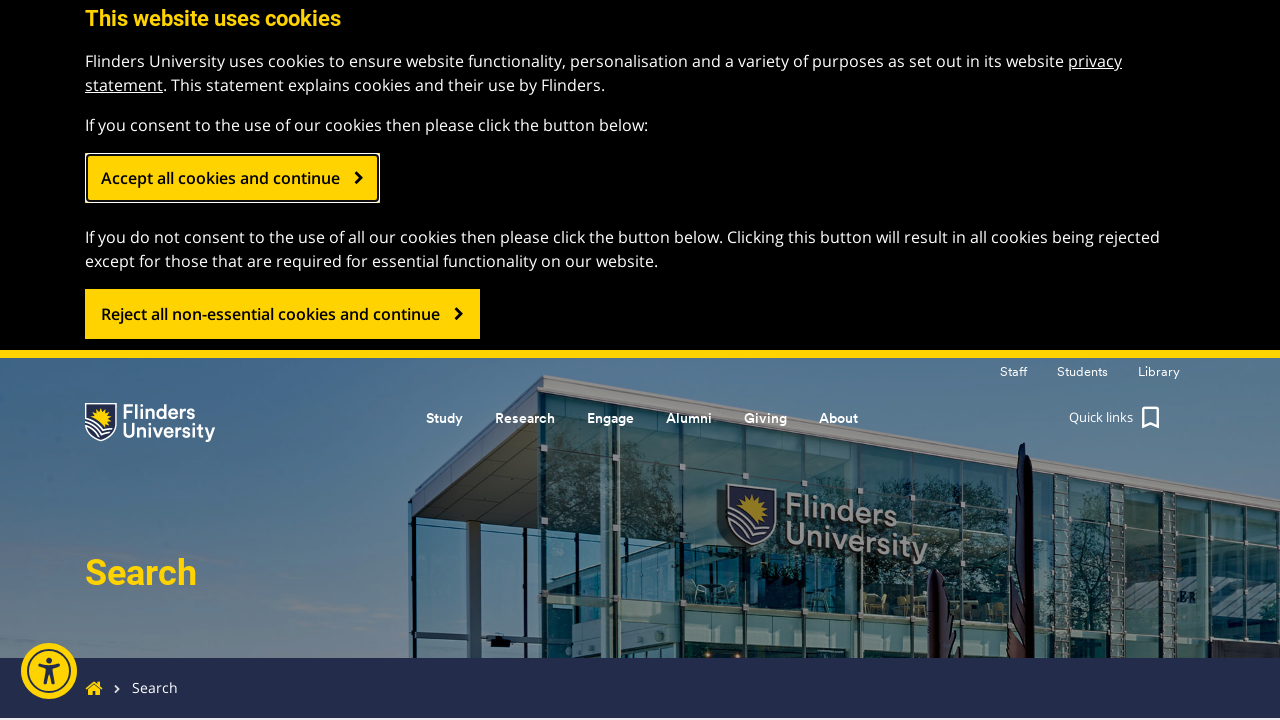